Tests the comment input functionality on the SauceLabs guinea pig test page by entering a comment, clicking submit, and verifying the comment appears in the submitted comments section

Starting URL: https://saucelabs.com/test/guinea-pig

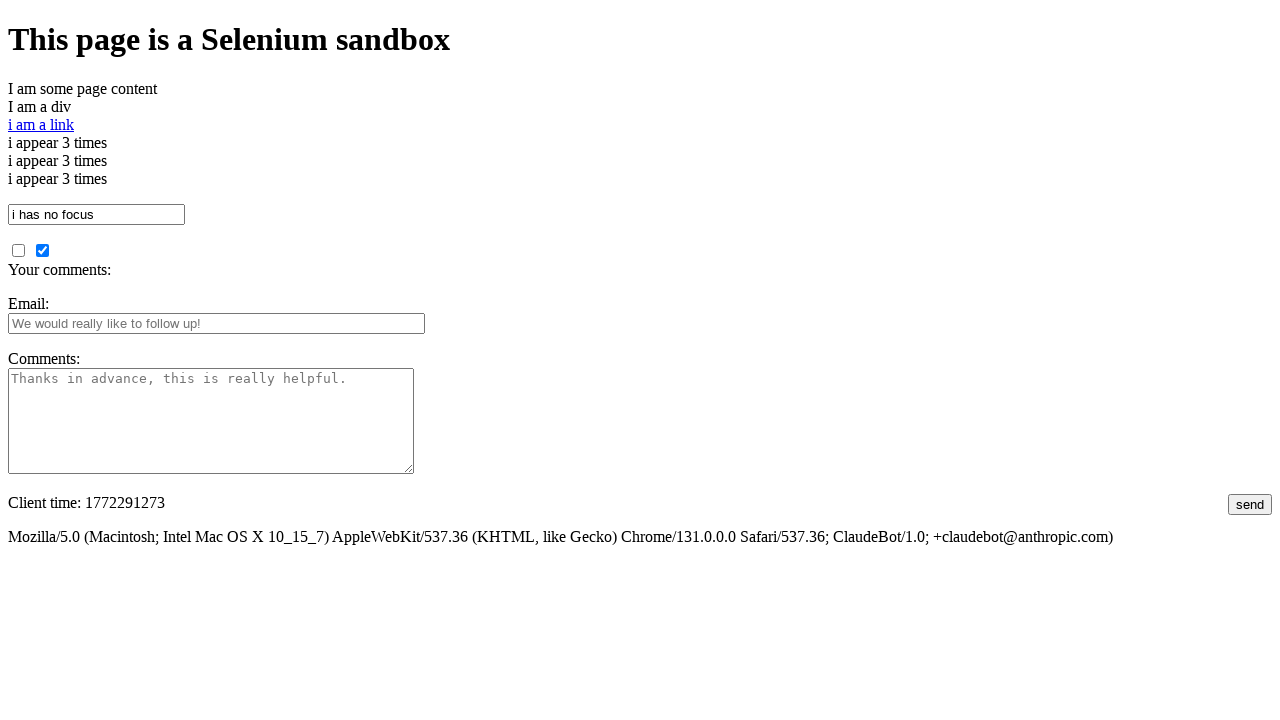

Filled comments textarea with generated UUID: 548a4e82-cb2a-40fe-b5d1-cde269d1a6b5 on #comments
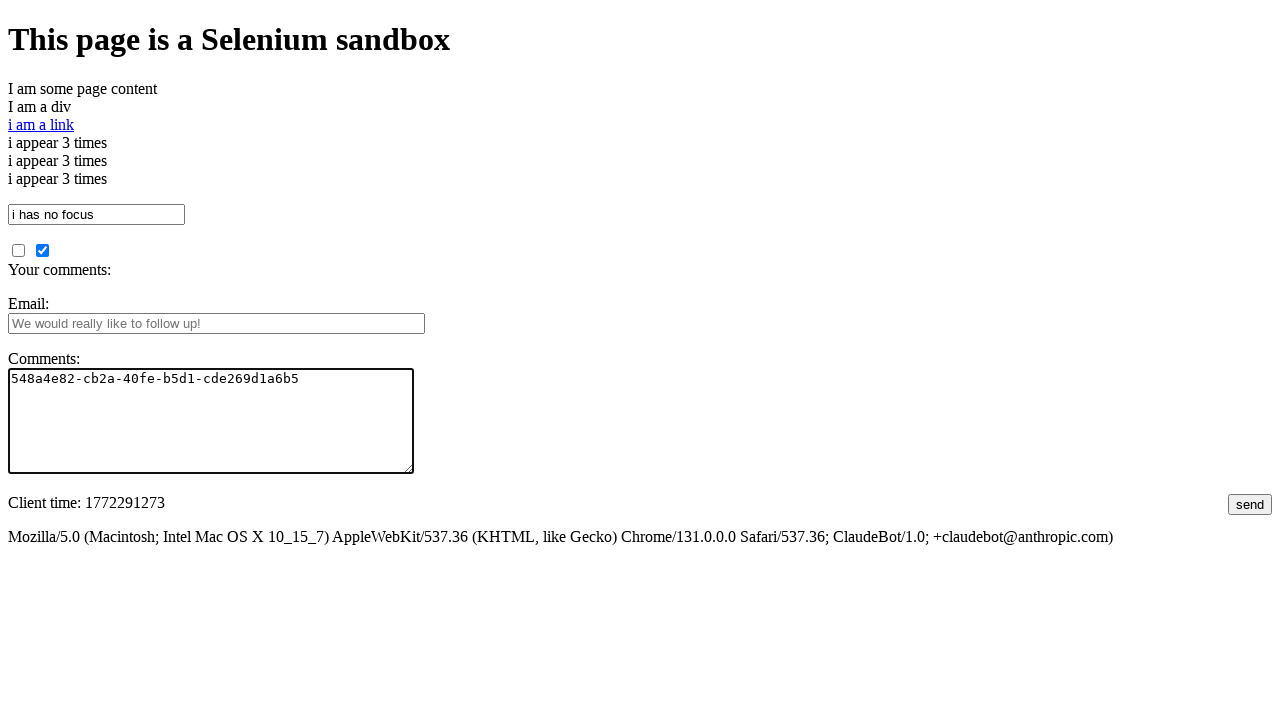

Clicked submit button to post comment at (1250, 504) on #submit
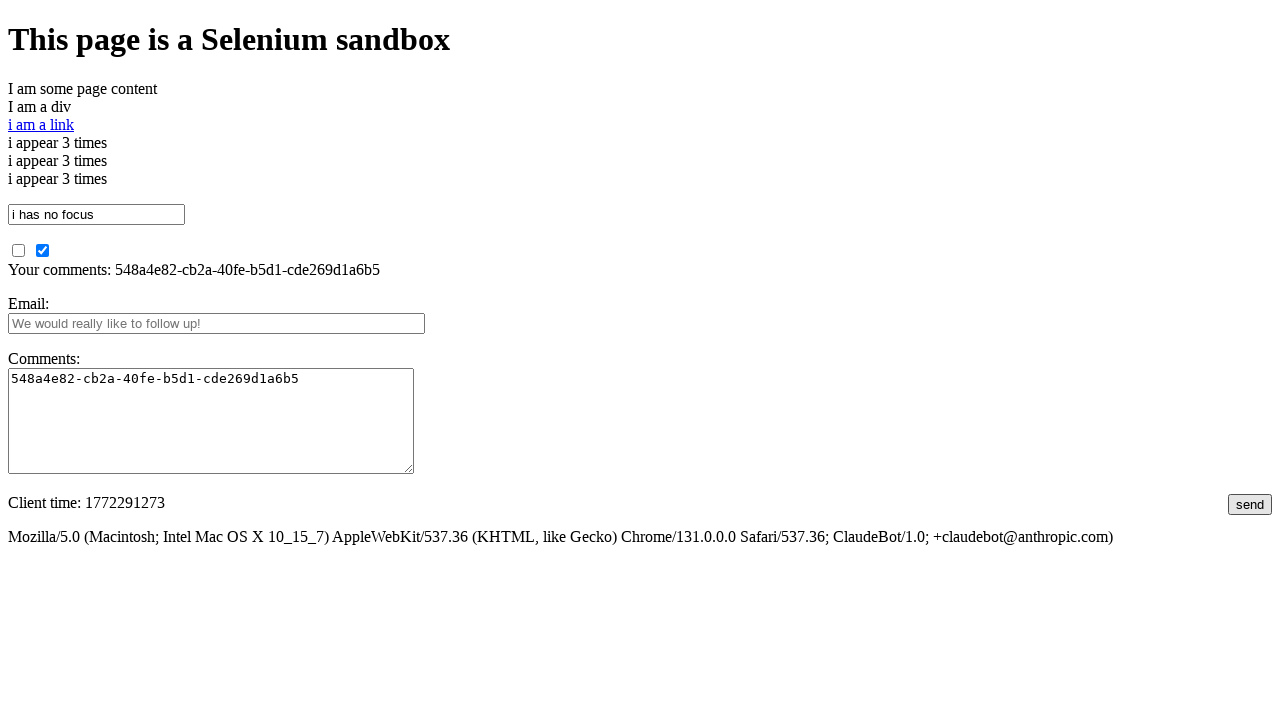

Submitted comments section appeared
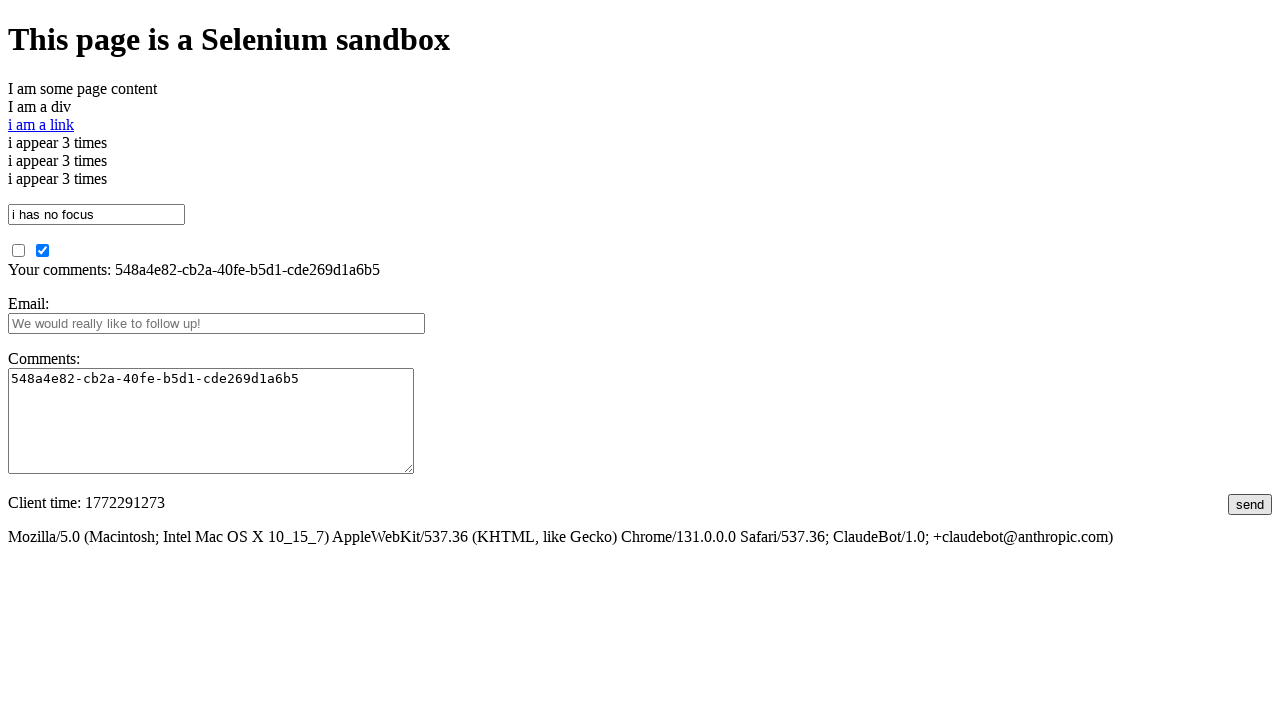

Retrieved submitted comment text
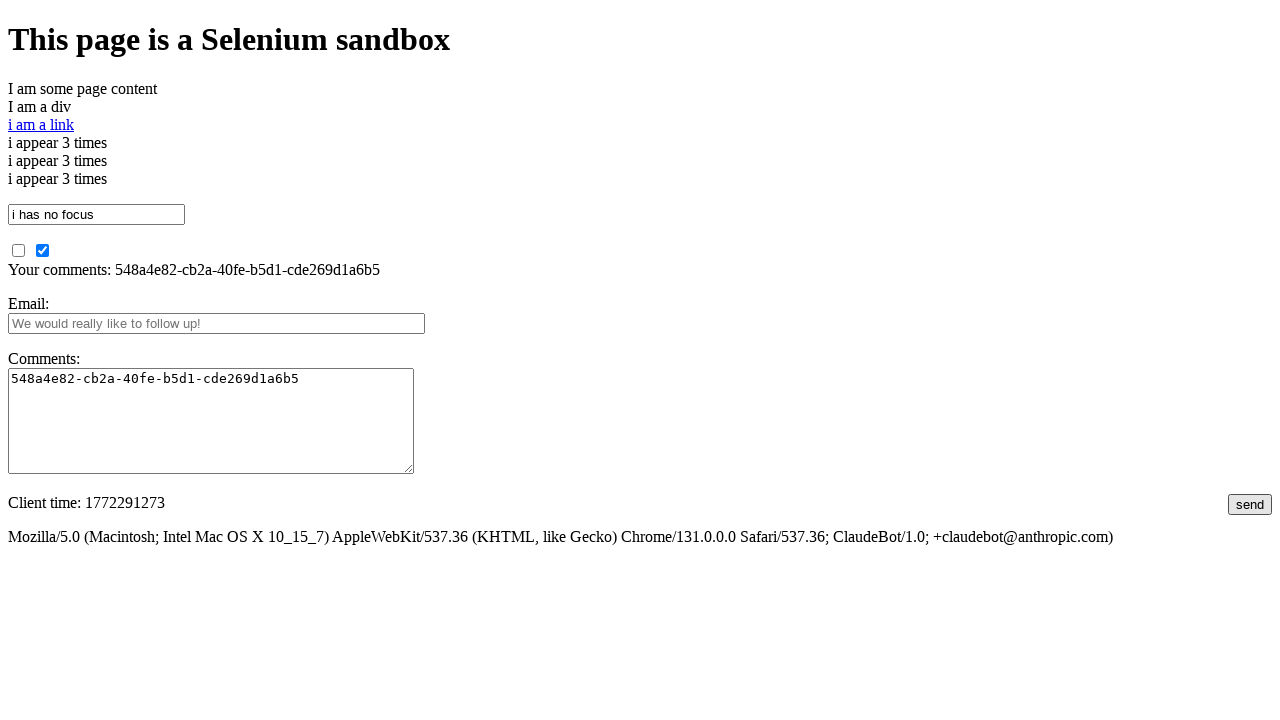

Verified submitted comment ends with input text: 548a4e82-cb2a-40fe-b5d1-cde269d1a6b5
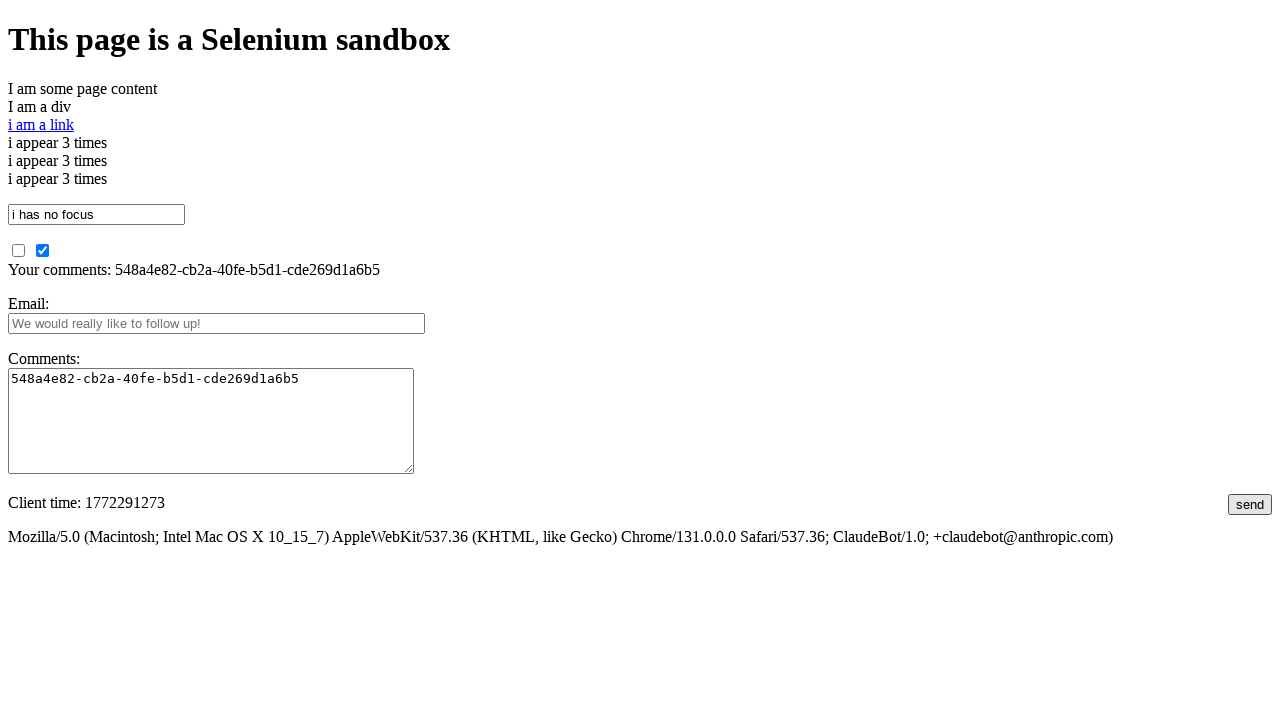

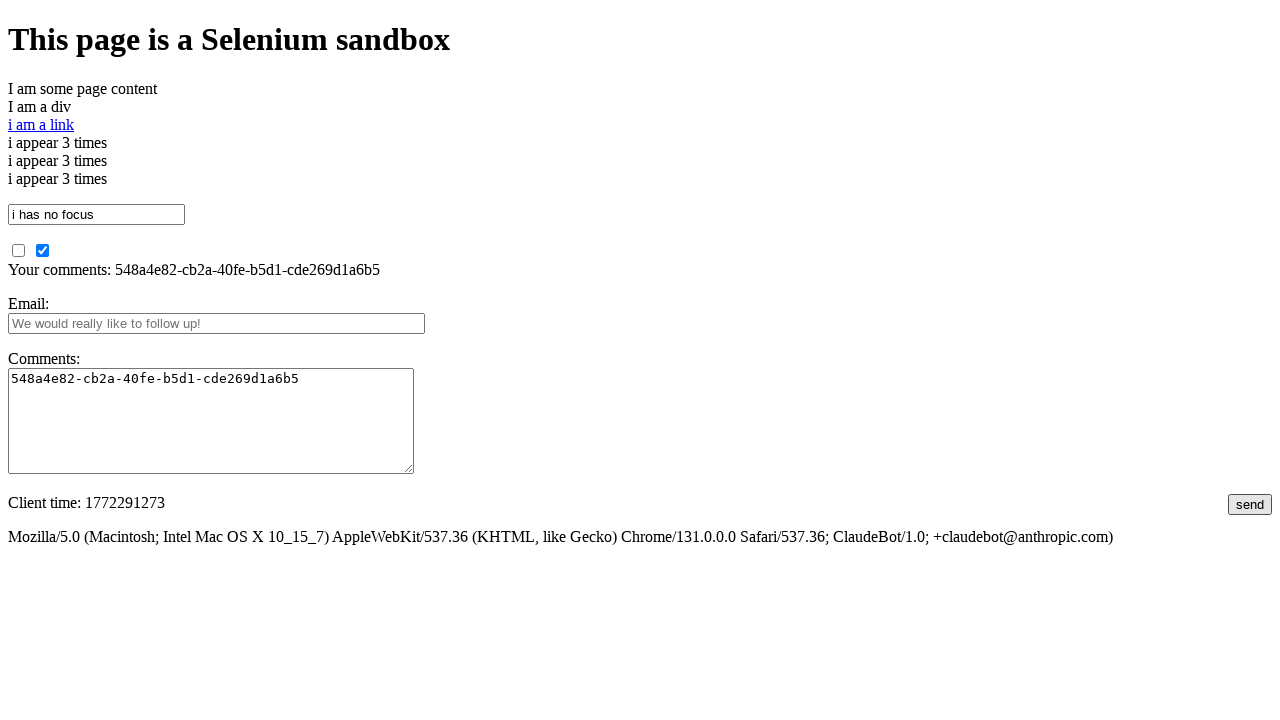